Tests the Selenium web form by filling a textarea and submitting the form

Starting URL: https://www.selenium.dev/selenium/web/web-form.html

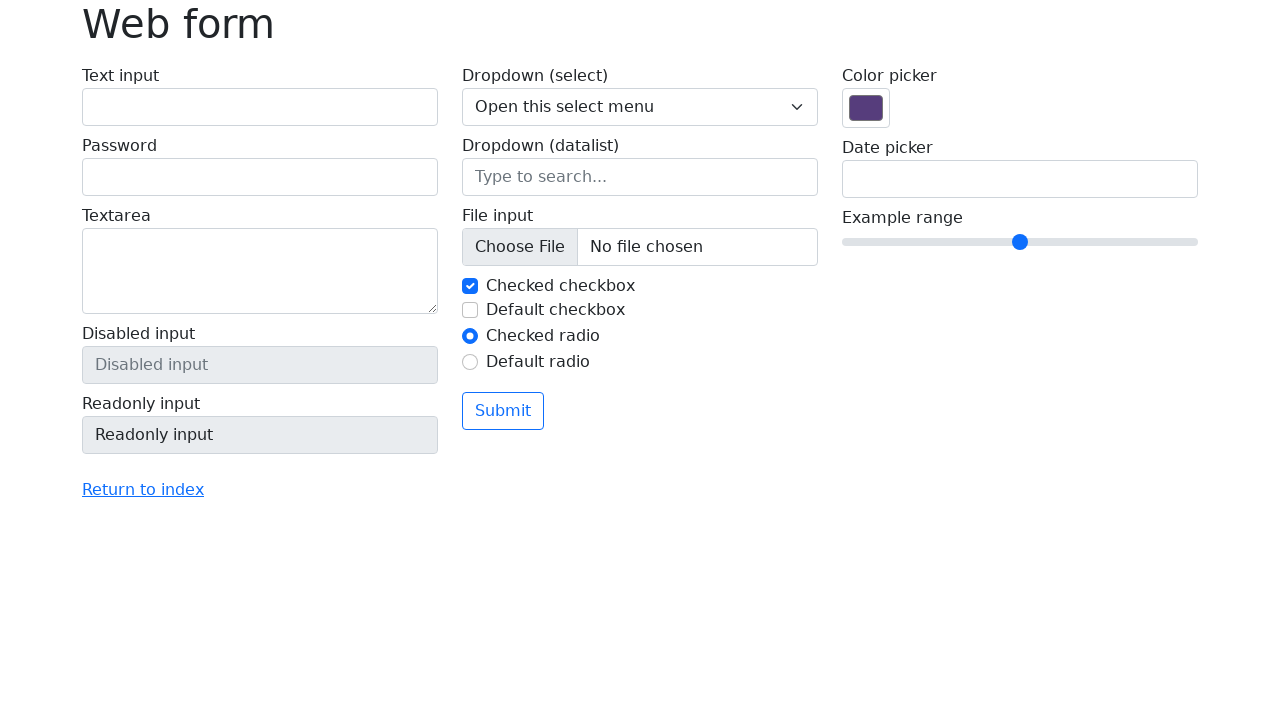

Filled textarea with text 'Привет, я автотест' on [name='my-textarea']
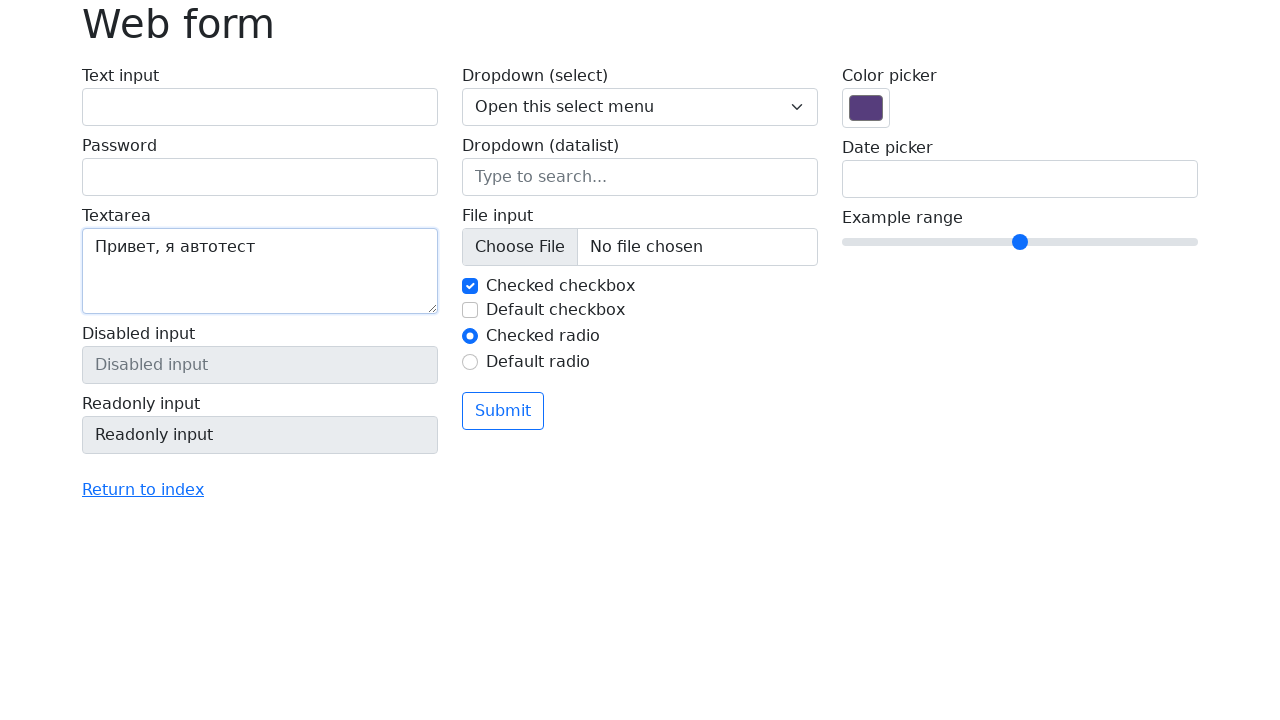

Clicked submit button at (503, 411) on button
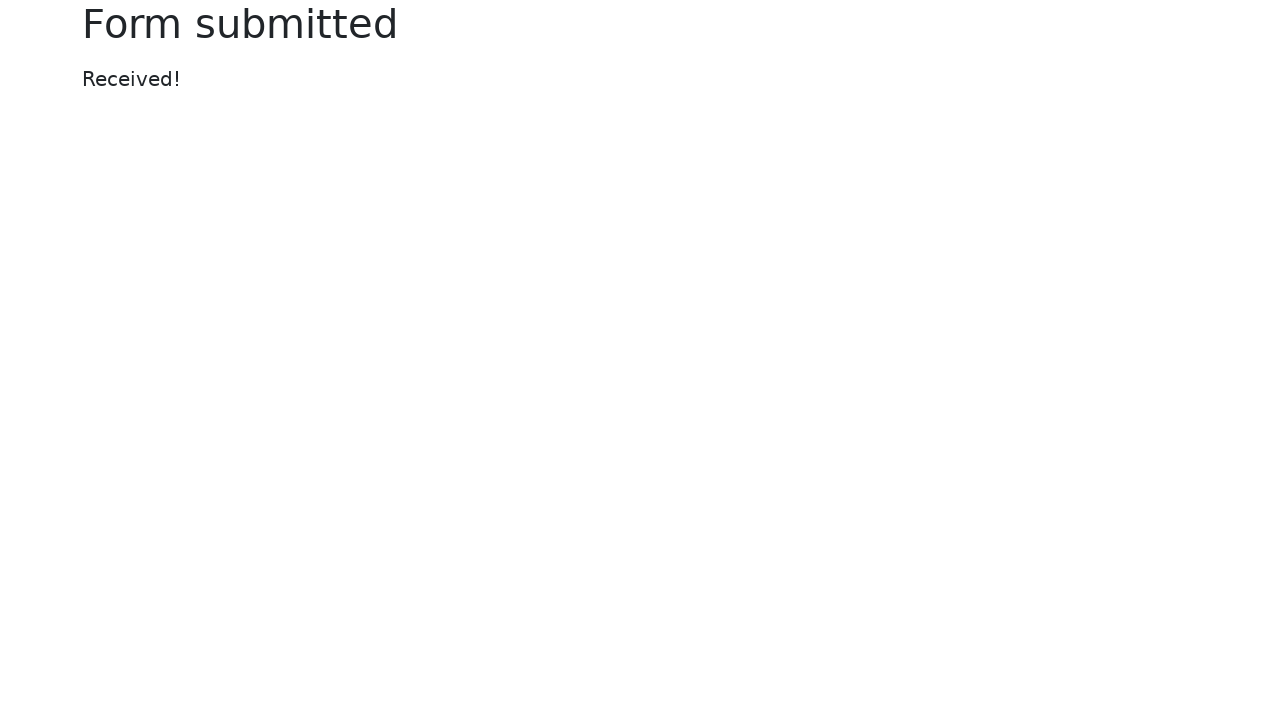

Confirmation message appeared
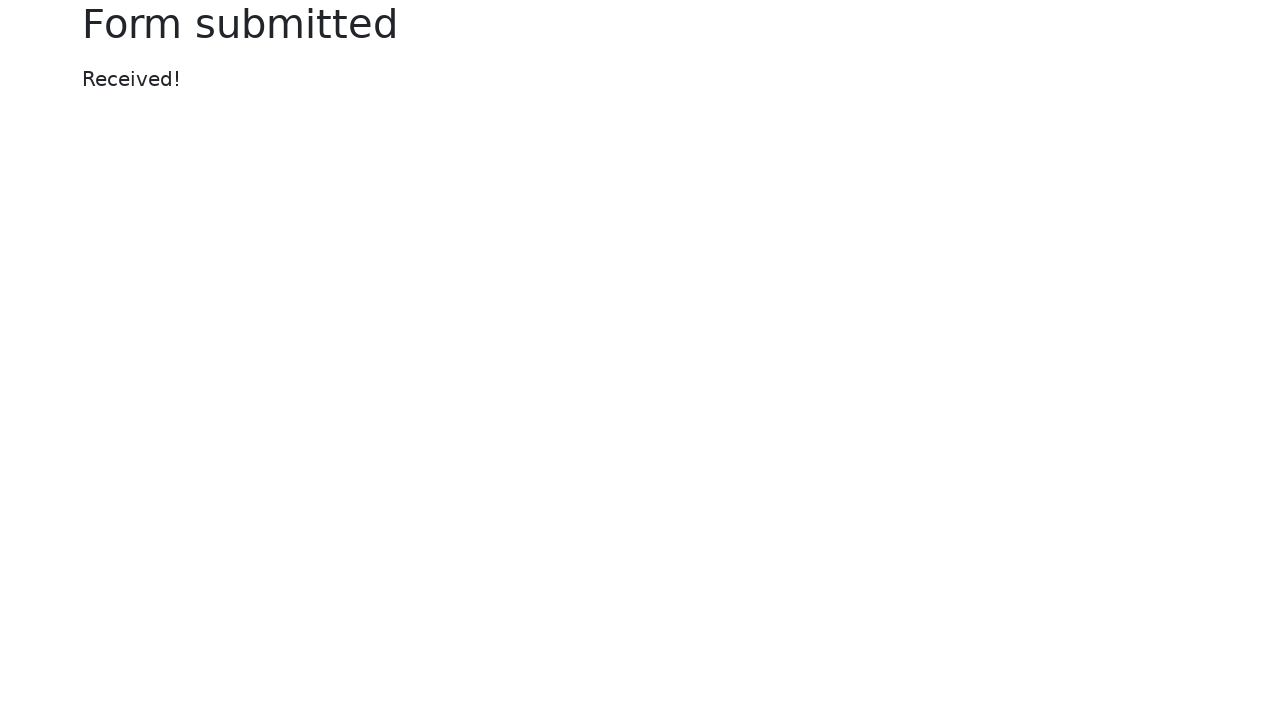

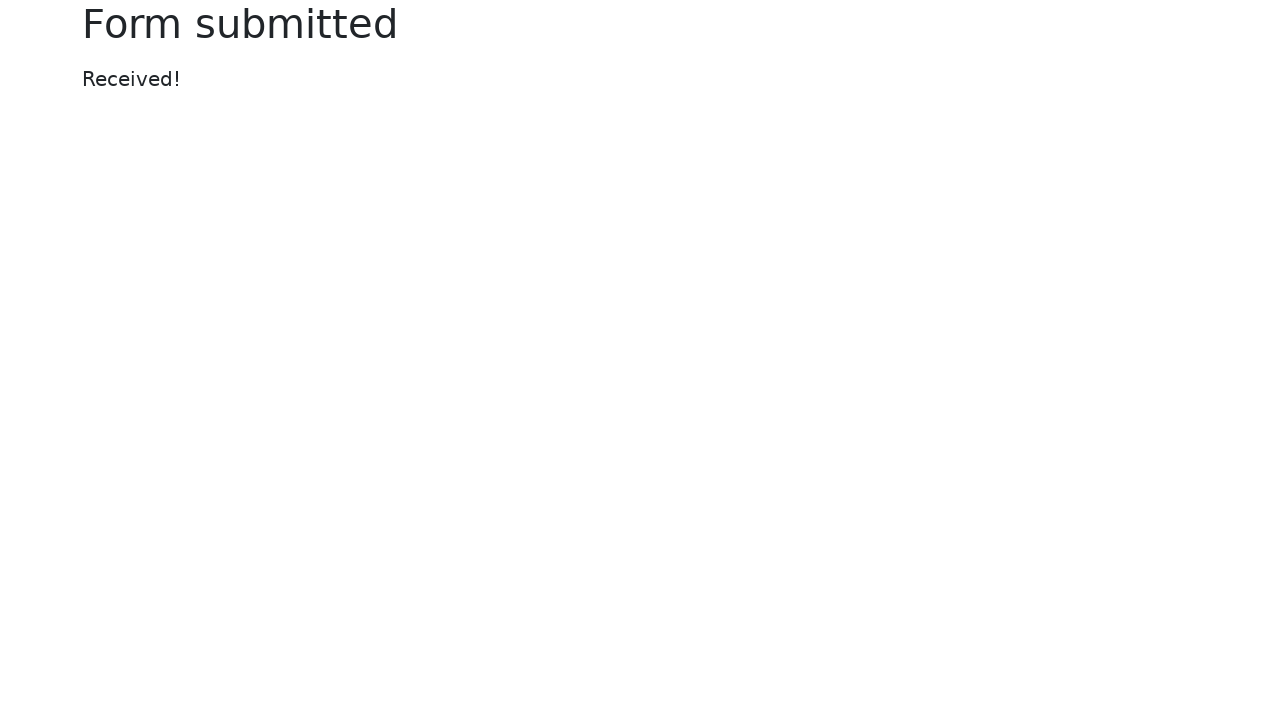